Tests handling of JavaScript timer alert popups by clicking a button that triggers a delayed alert, then accepting the alert dialog.

Starting URL: https://demoqa.com/alerts

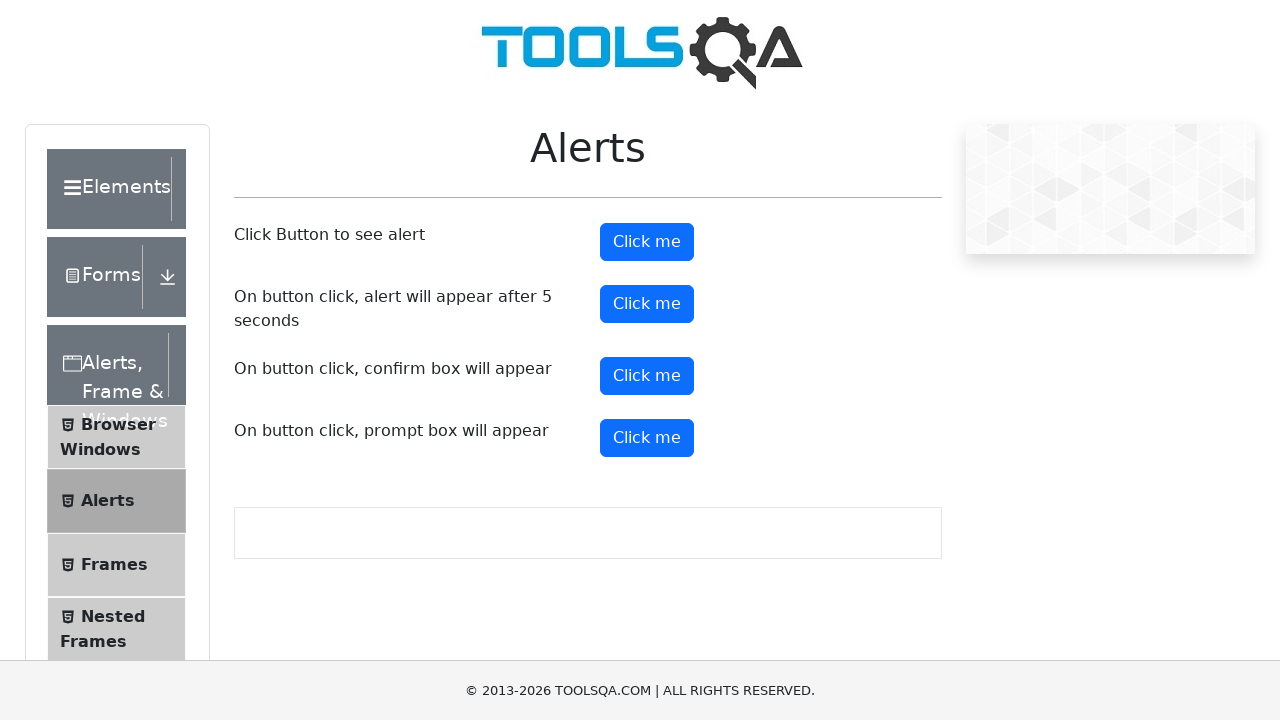

Set up dialog handler to accept alerts
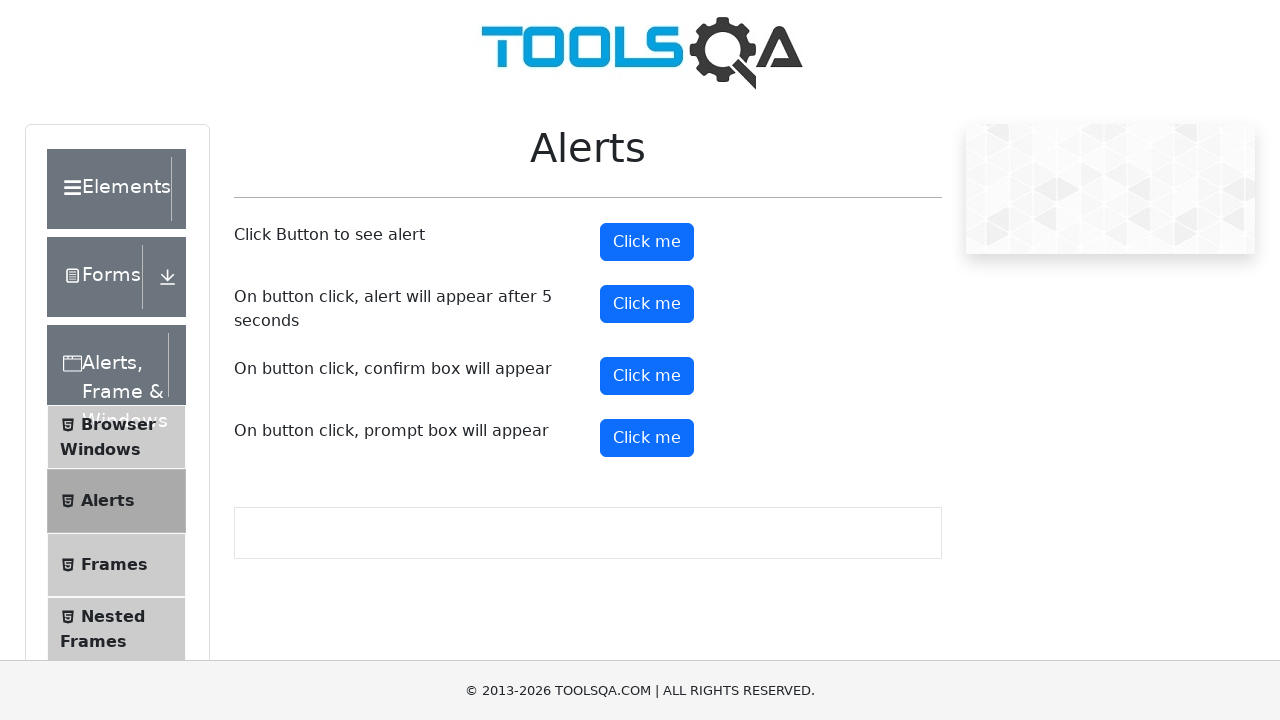

Clicked timer alert button to trigger delayed alert at (647, 304) on #timerAlertButton
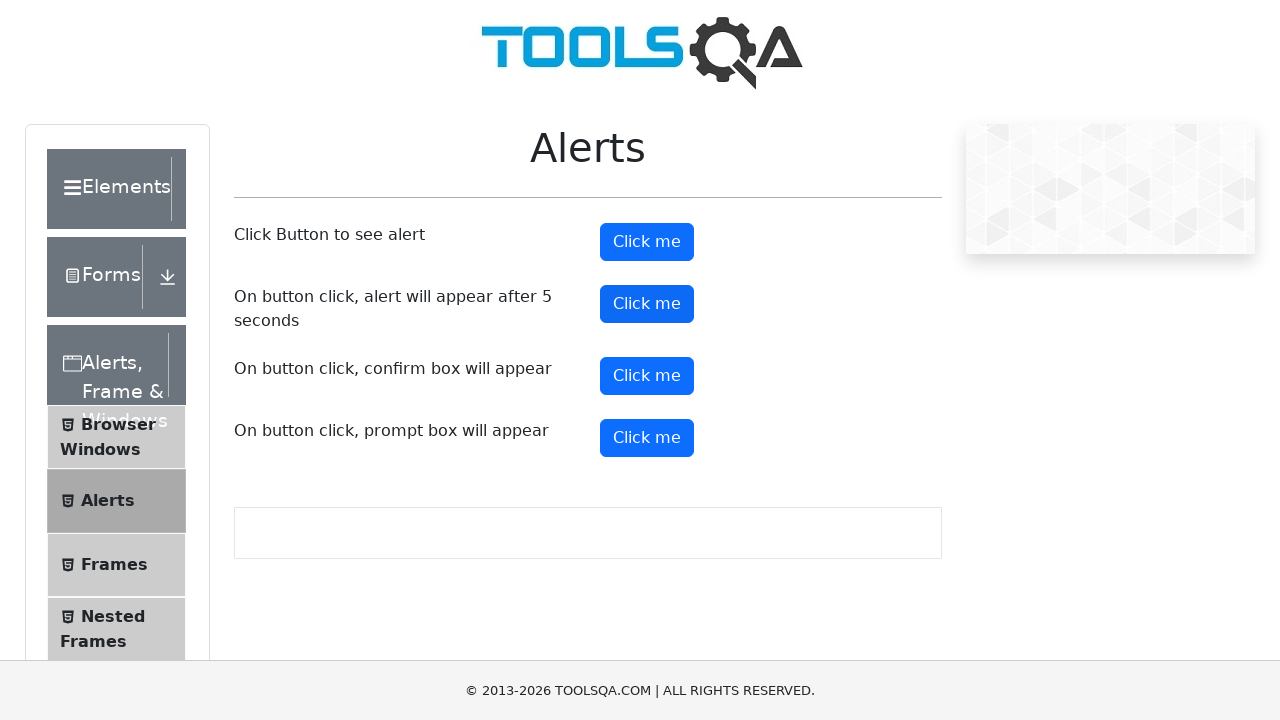

Waited 7 seconds for the delayed alert to appear and be automatically accepted
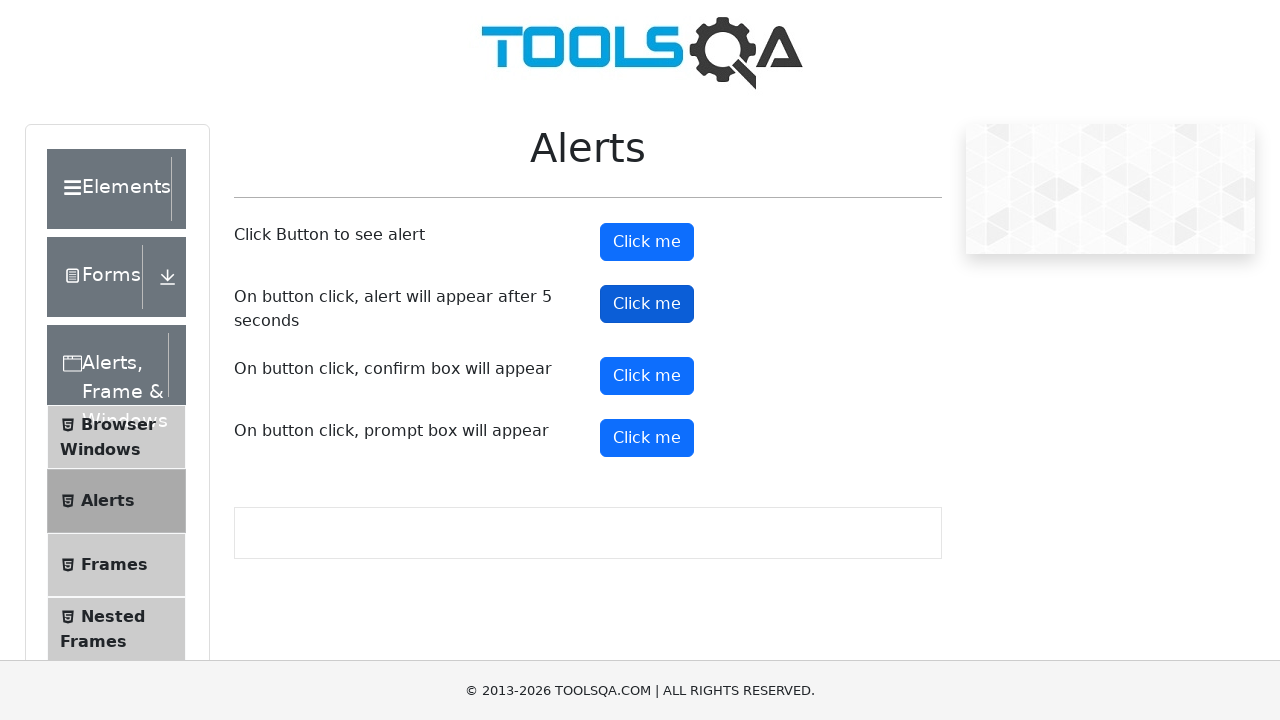

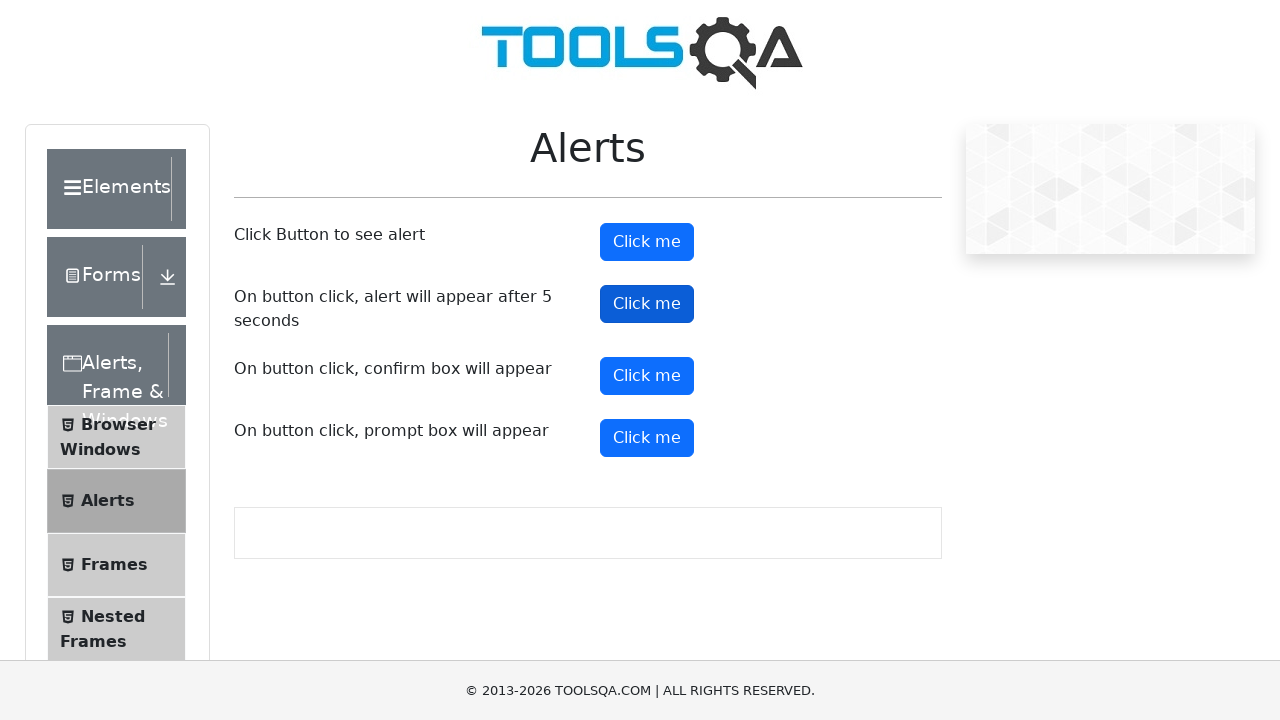